Tests double-click functionality by performing a double-click action on the Copy Text button

Starting URL: http://testautomationpractice.blogspot.com/

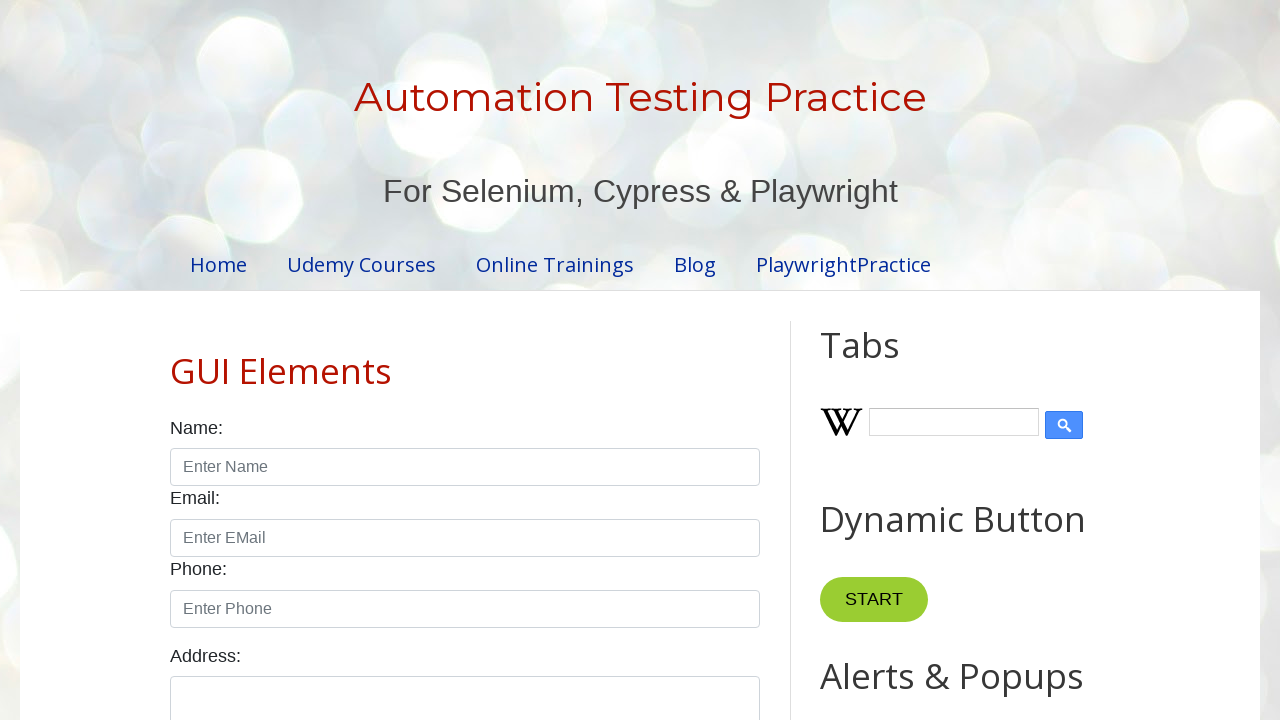

Located the Copy Text button
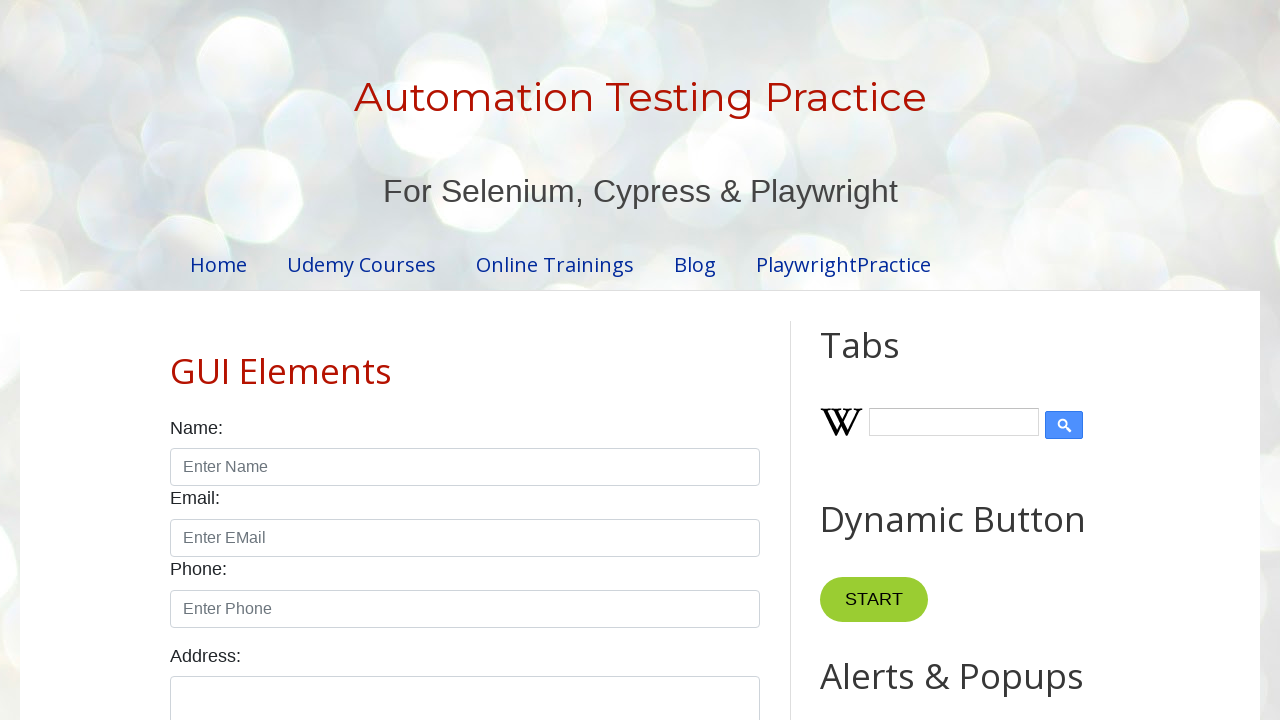

Double-clicked the Copy Text button at (885, 360) on xpath=//button[contains(text(),'Copy Text')]
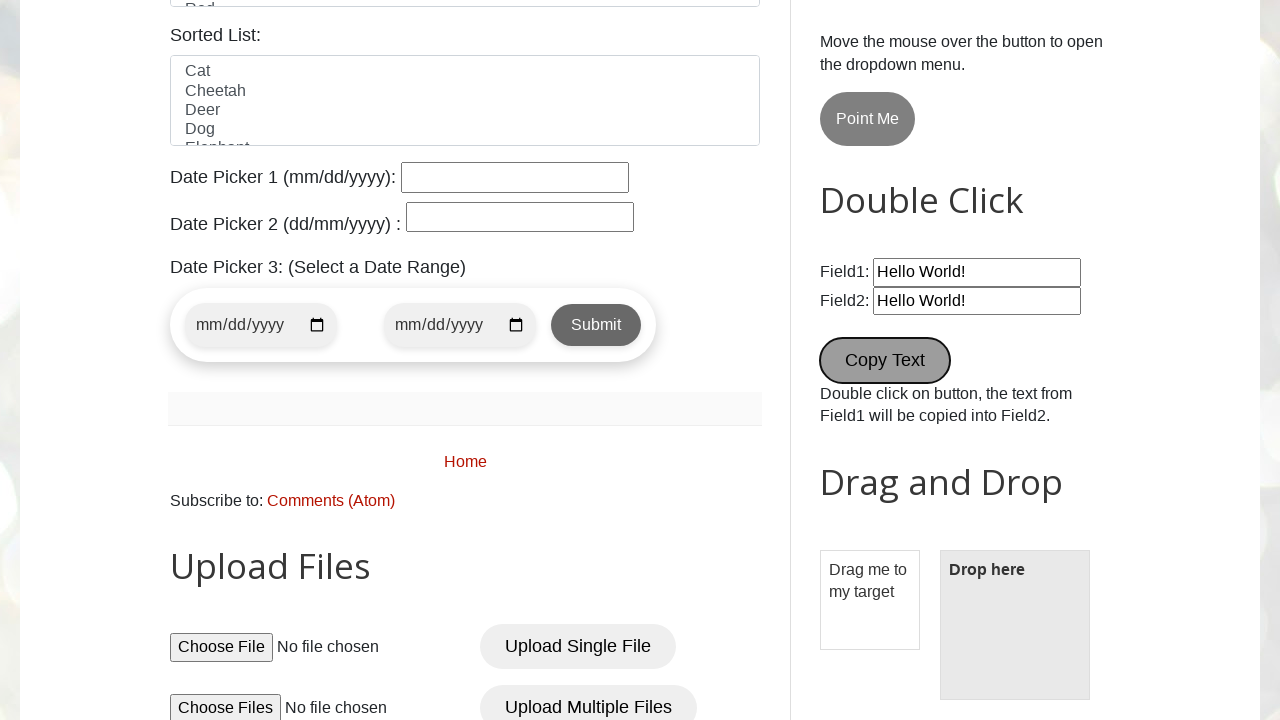

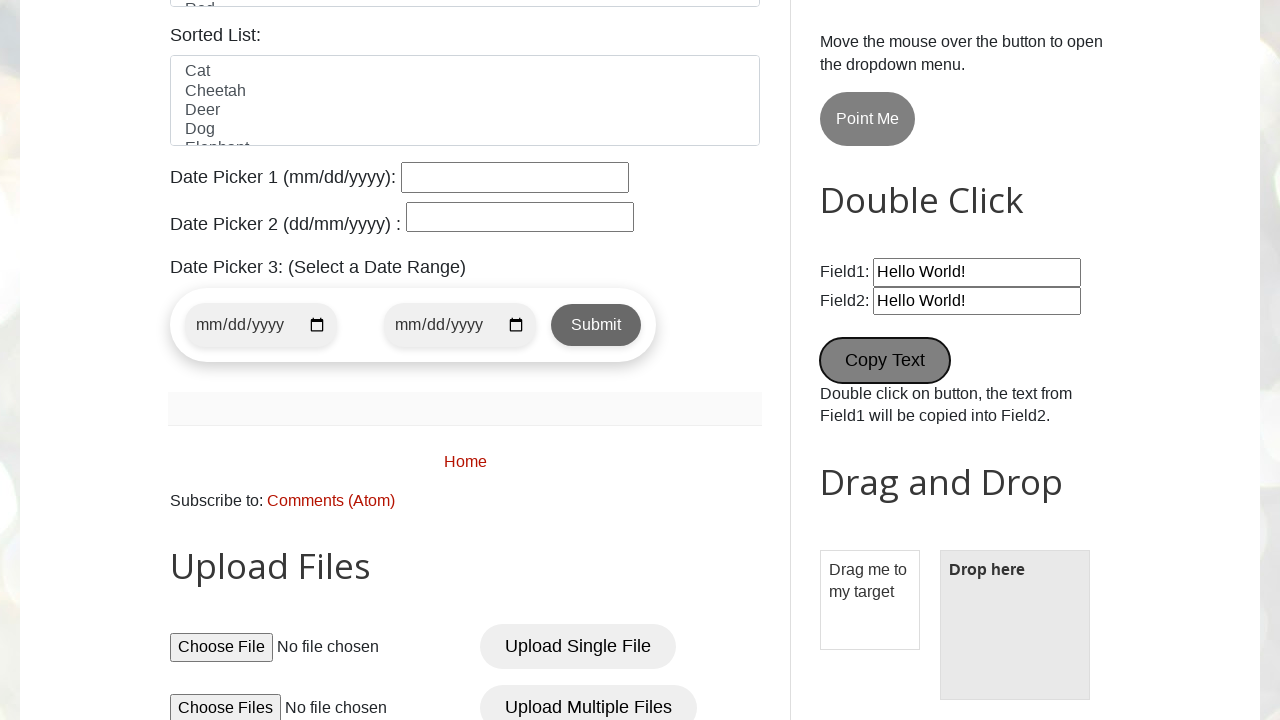